Tests flight search functionality by selecting origin (Chennai/MAA) and destination (Bengaluru/BLR) airports from dynamic dropdowns

Starting URL: https://www.spicejet.com/

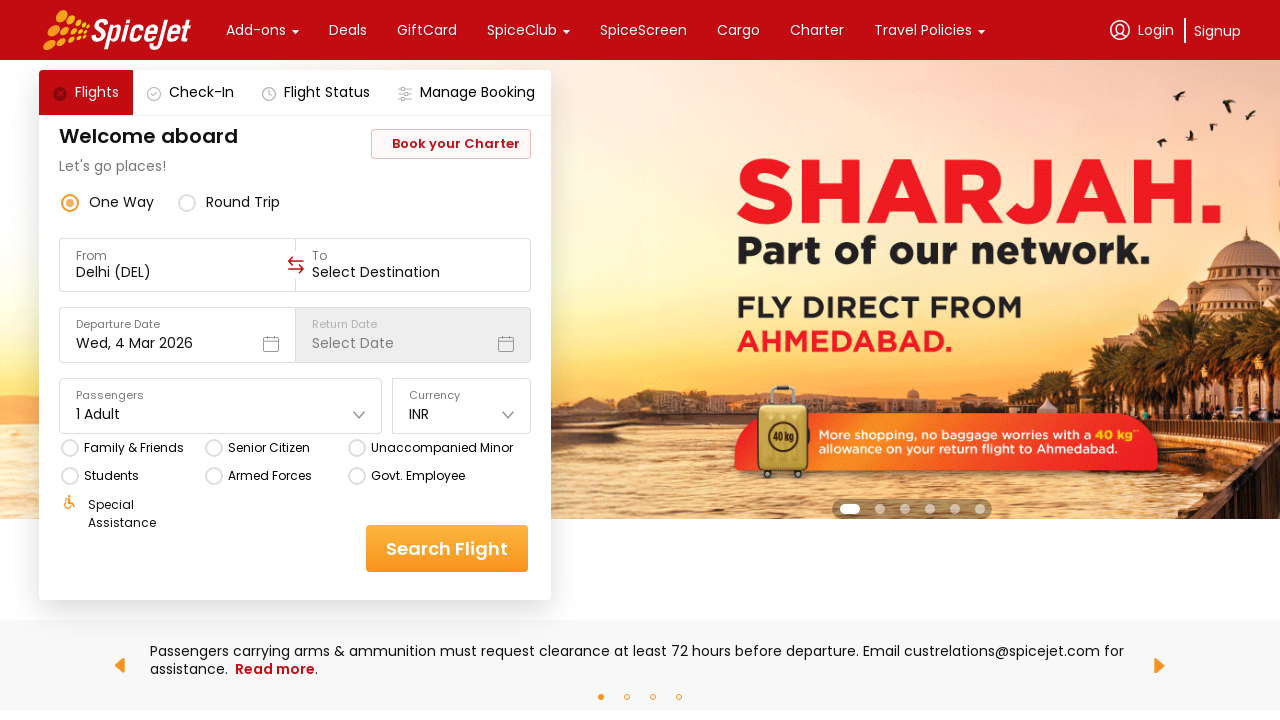

Clicked on origin airport dropdown at (177, 265) on div[data-testid='to-testID-origin']
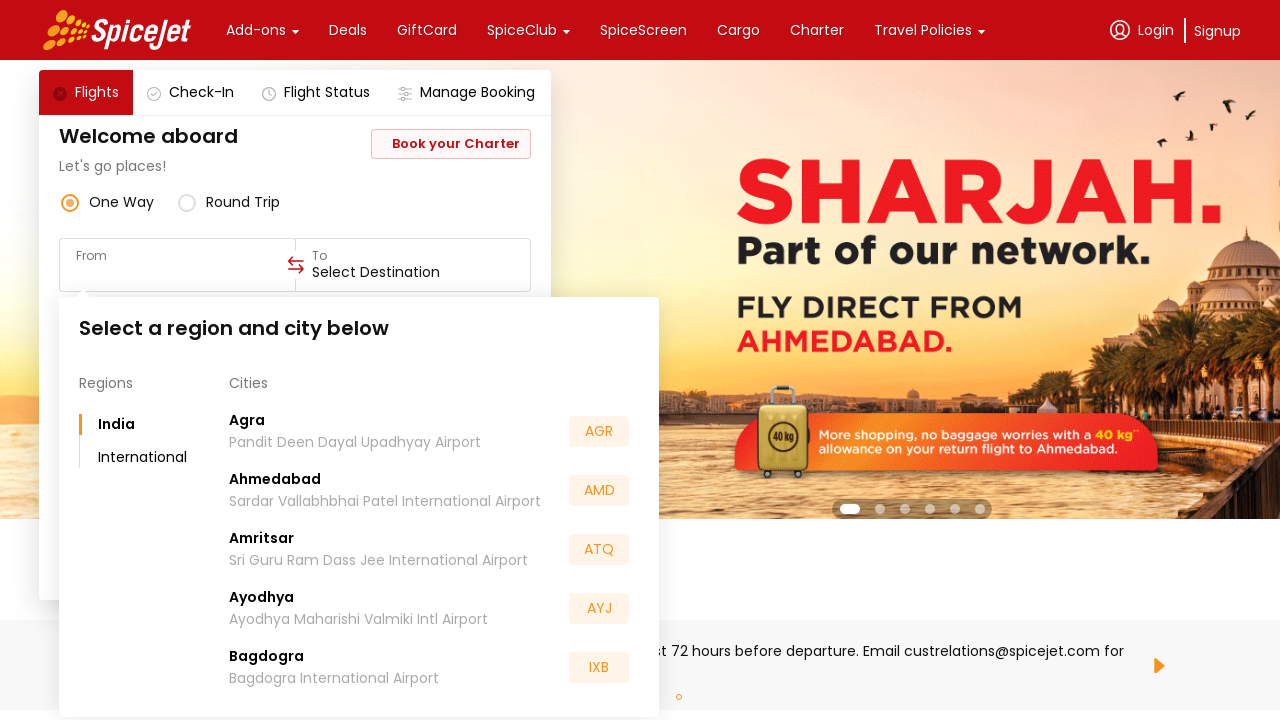

Selected Chennai (MAA) as origin airport at (599, 552) on xpath=//div[text()='MAA']
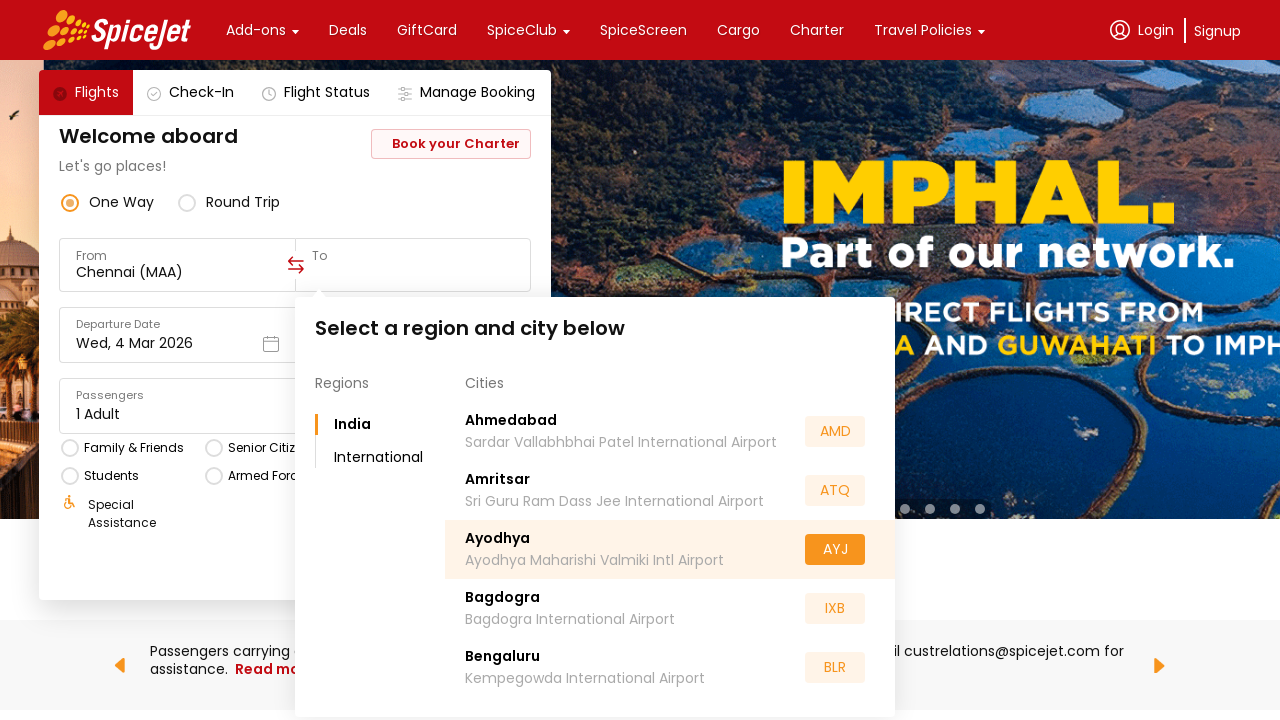

Clicked on destination airport dropdown at (413, 265) on div[data-testid='to-testID-destination']
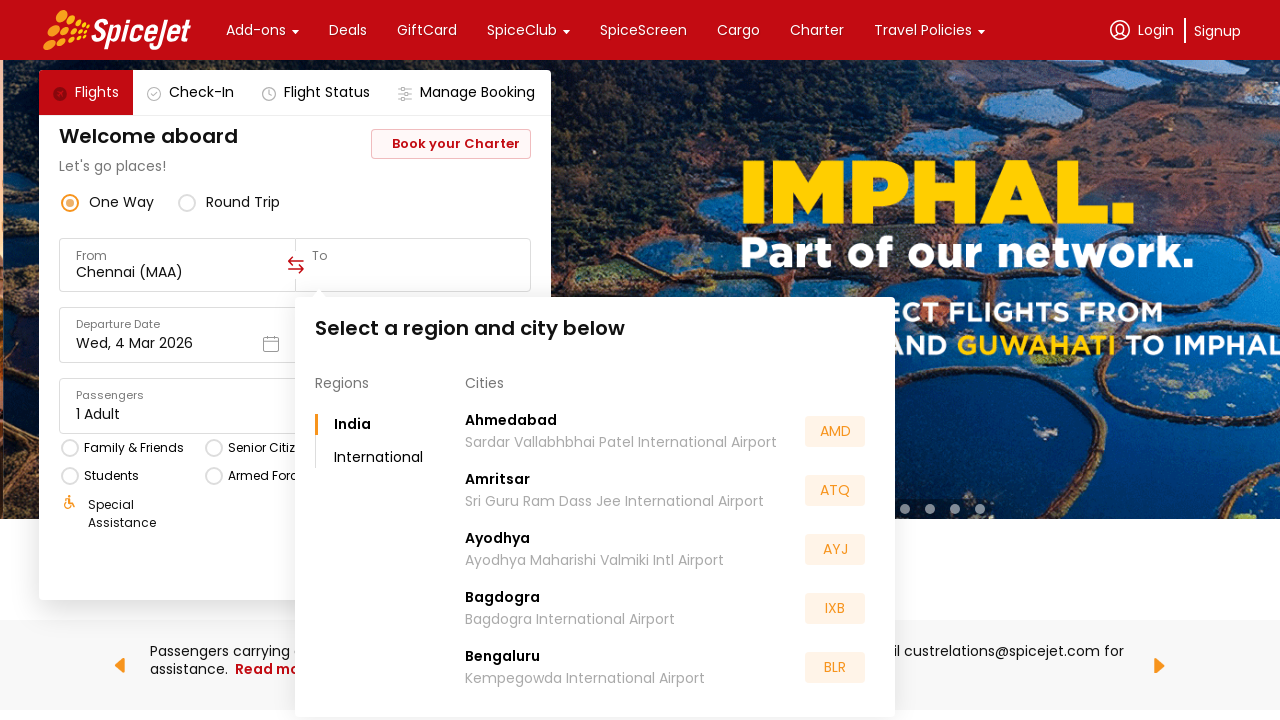

Selected Bengaluru (BLR) as destination airport at (835, 668) on xpath=//div[text()='BLR']
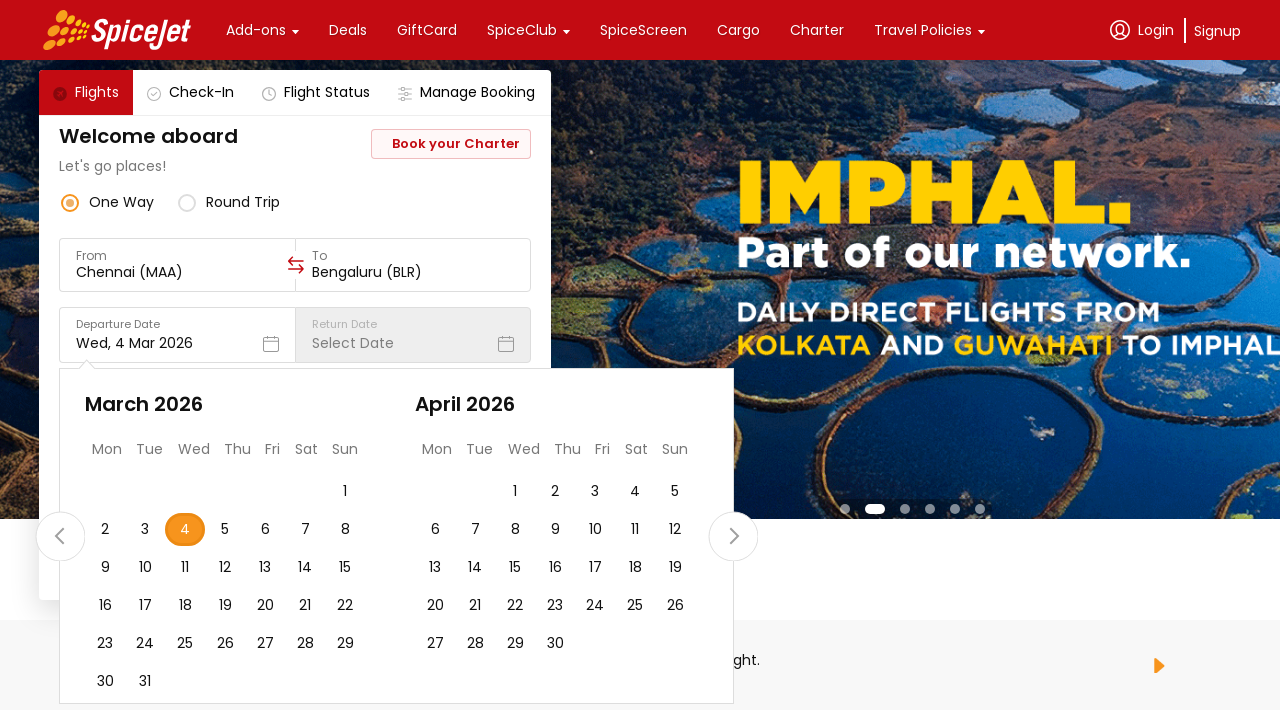

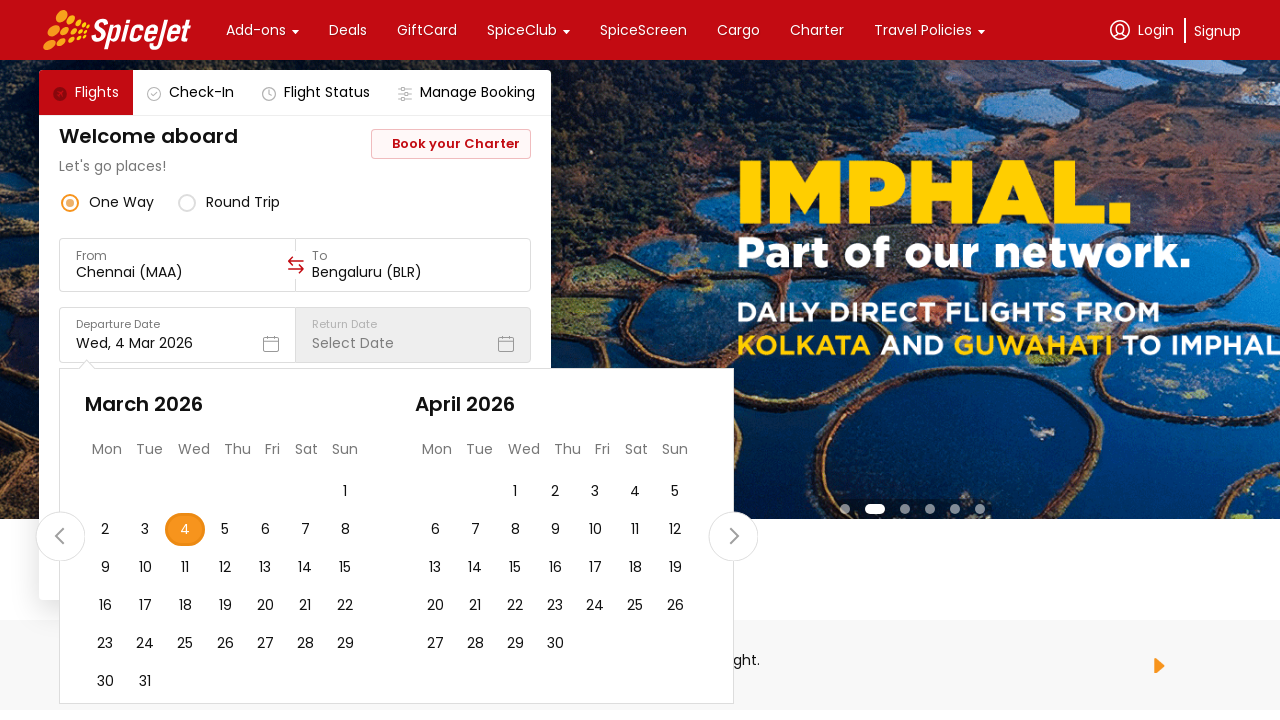